Tests that empty name is not permitted in the fan registration form

Starting URL: https://davi-vert.vercel.app/index.html

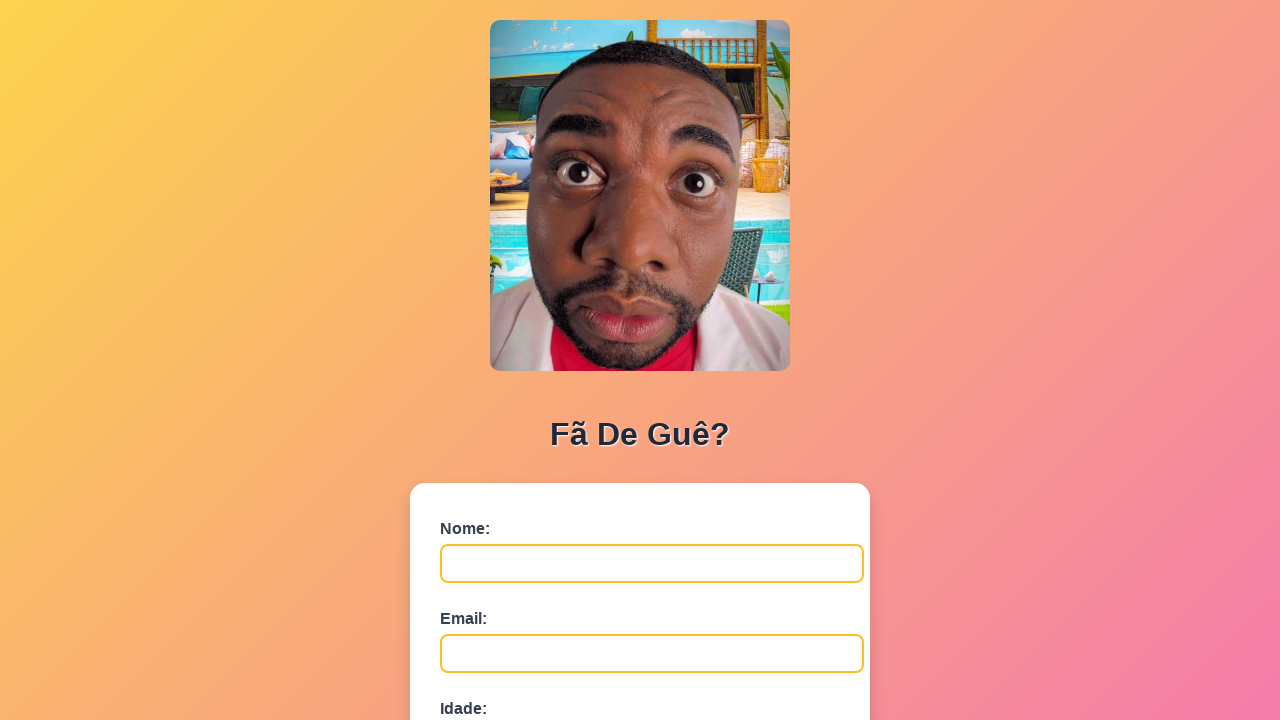

Filled email field with 'teste@email.com' on #email
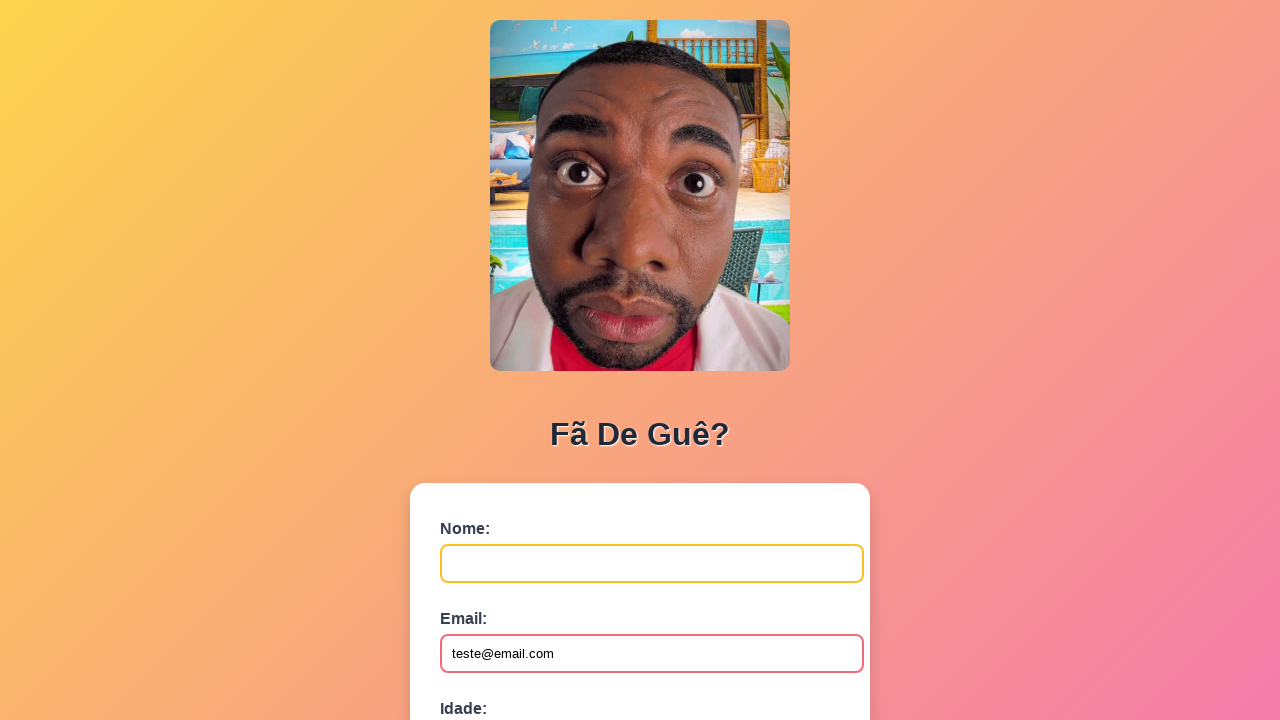

Filled age field with '25' on #idade
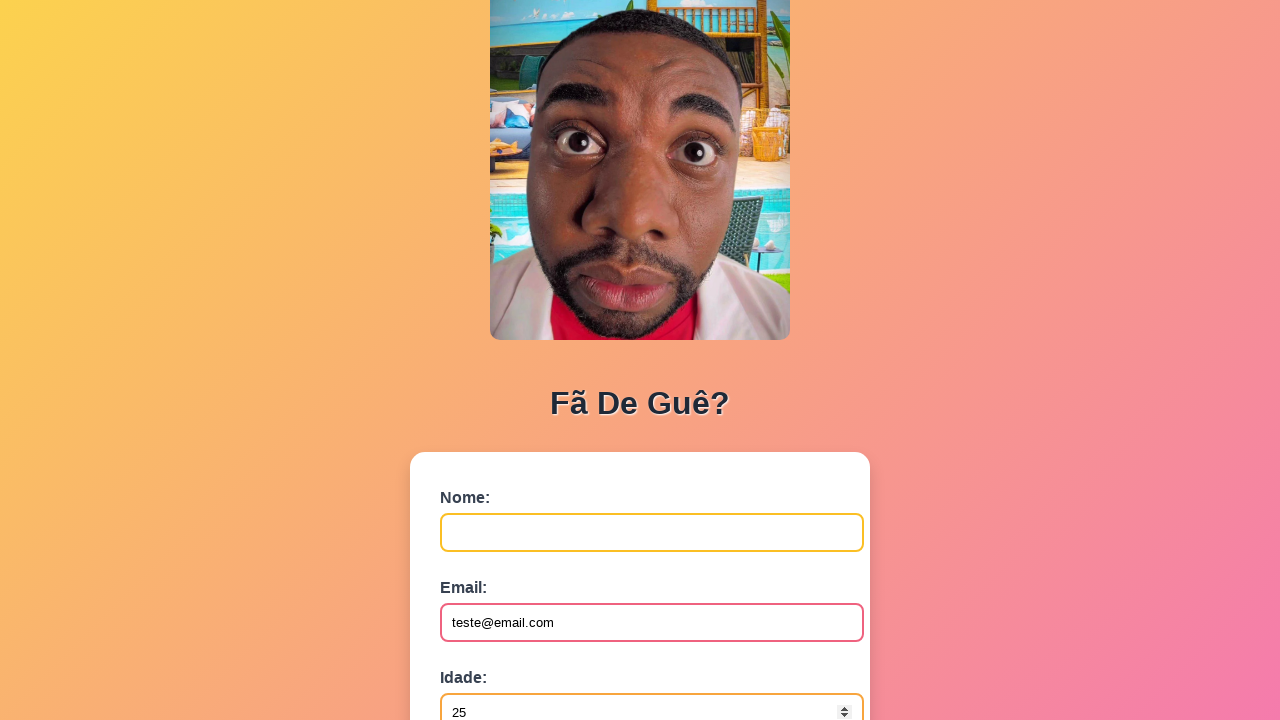

Clicked submit button with empty name field to test validation at (490, 569) on button[type='submit']
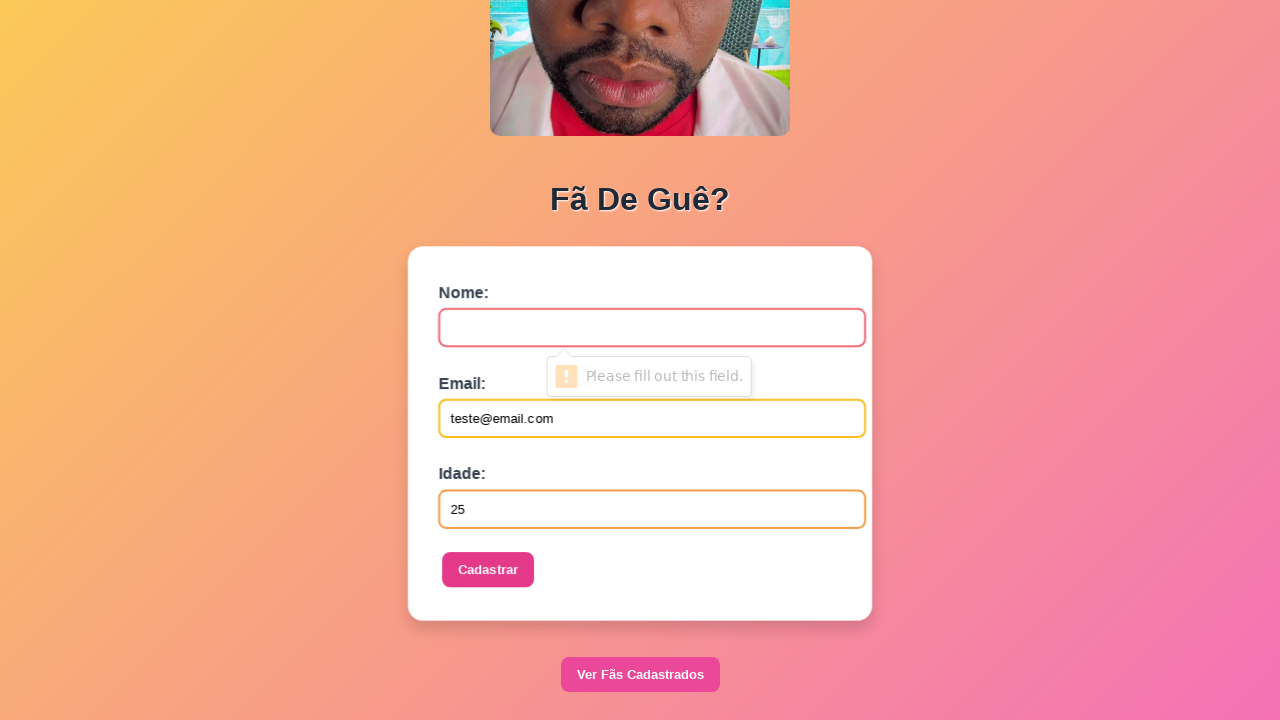

Set up dialog handler to accept alerts
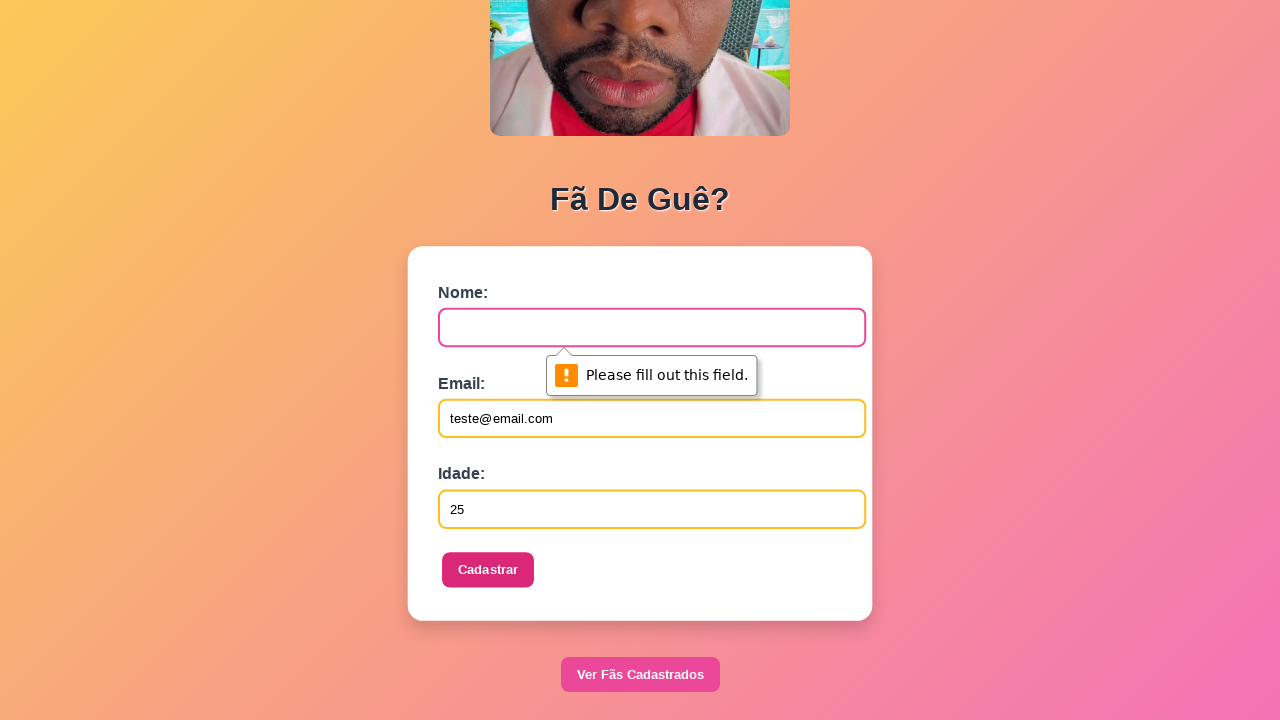

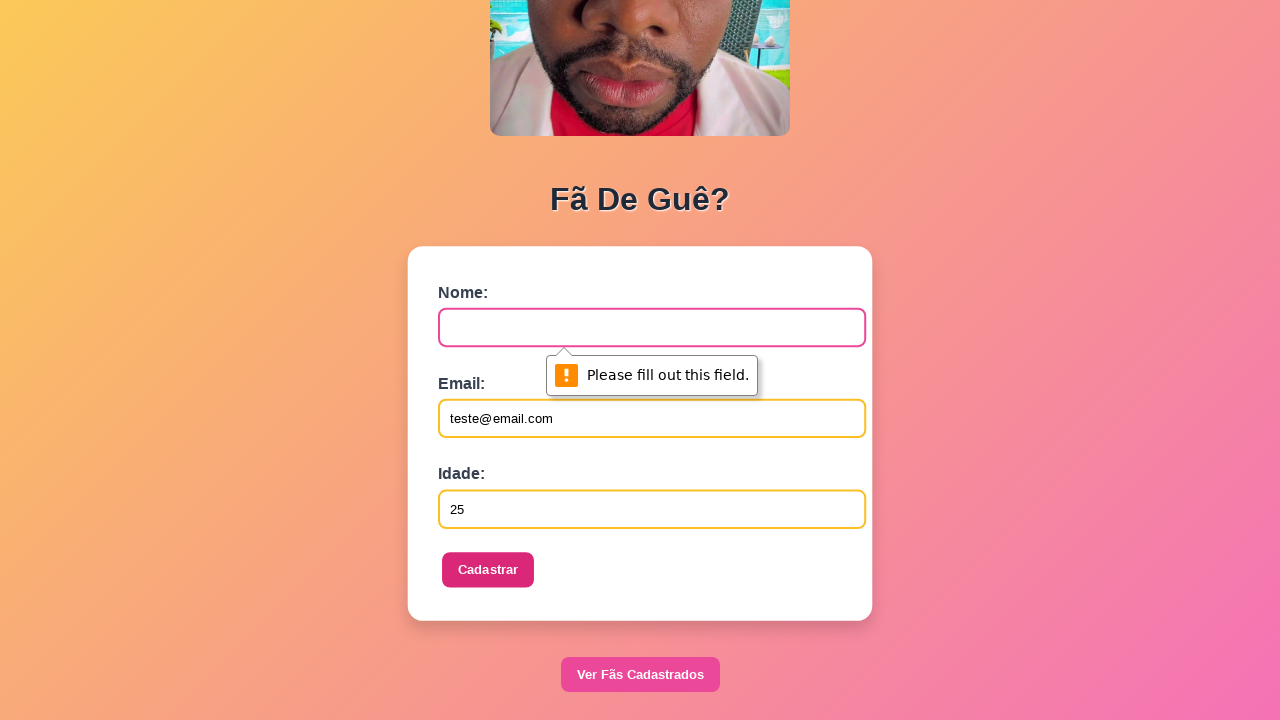